Creates multiple browser tabs, navigates to different sites in each tab

Starting URL: https://example.com

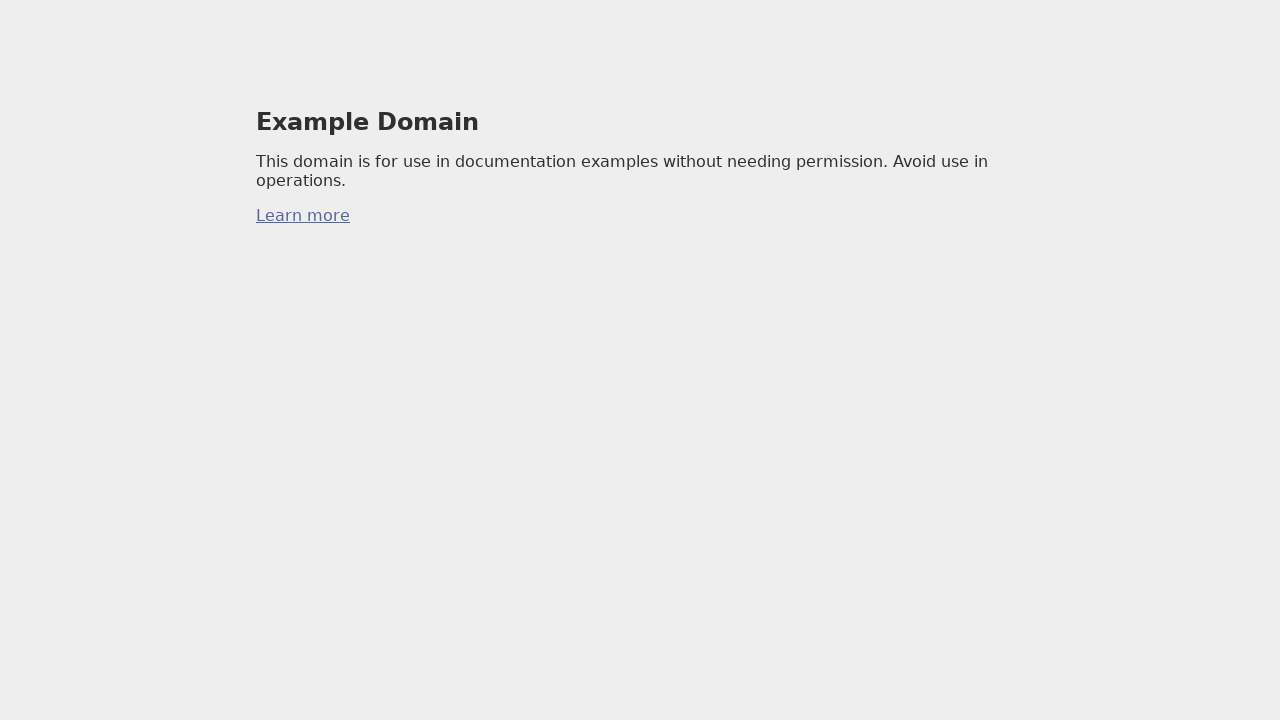

Created a new browser tab
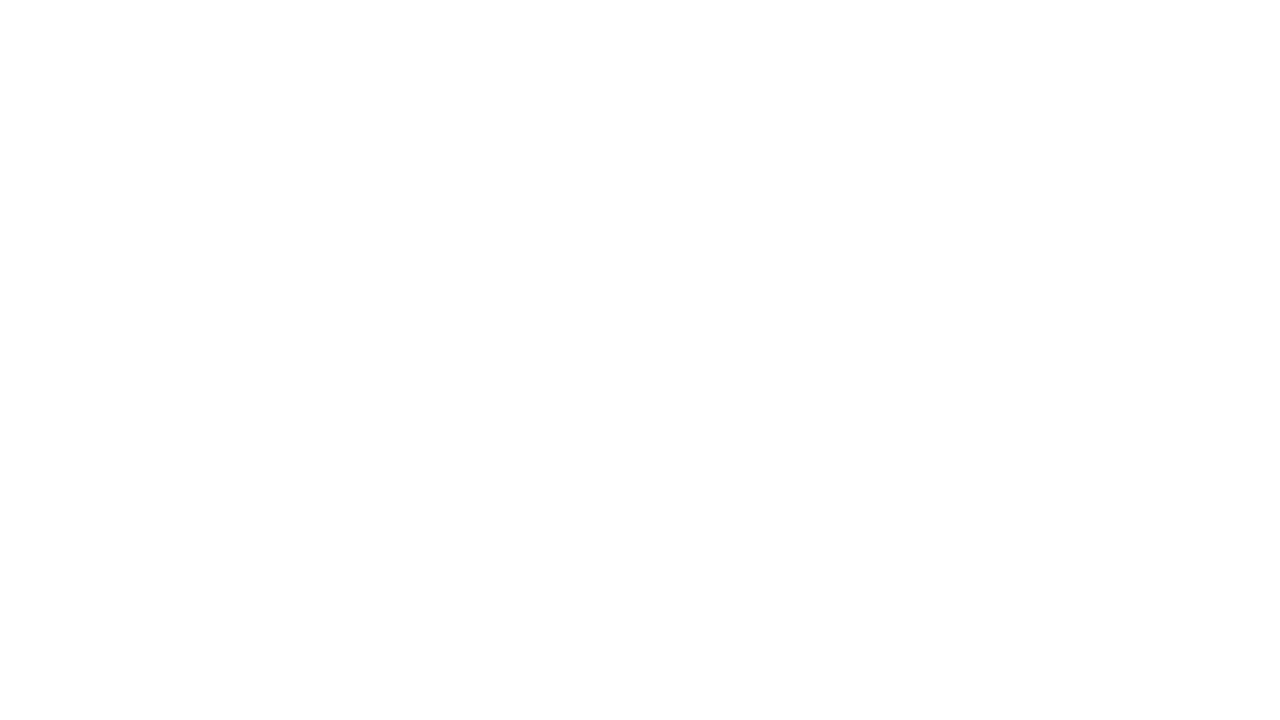

Navigated second tab to https://www.example.org
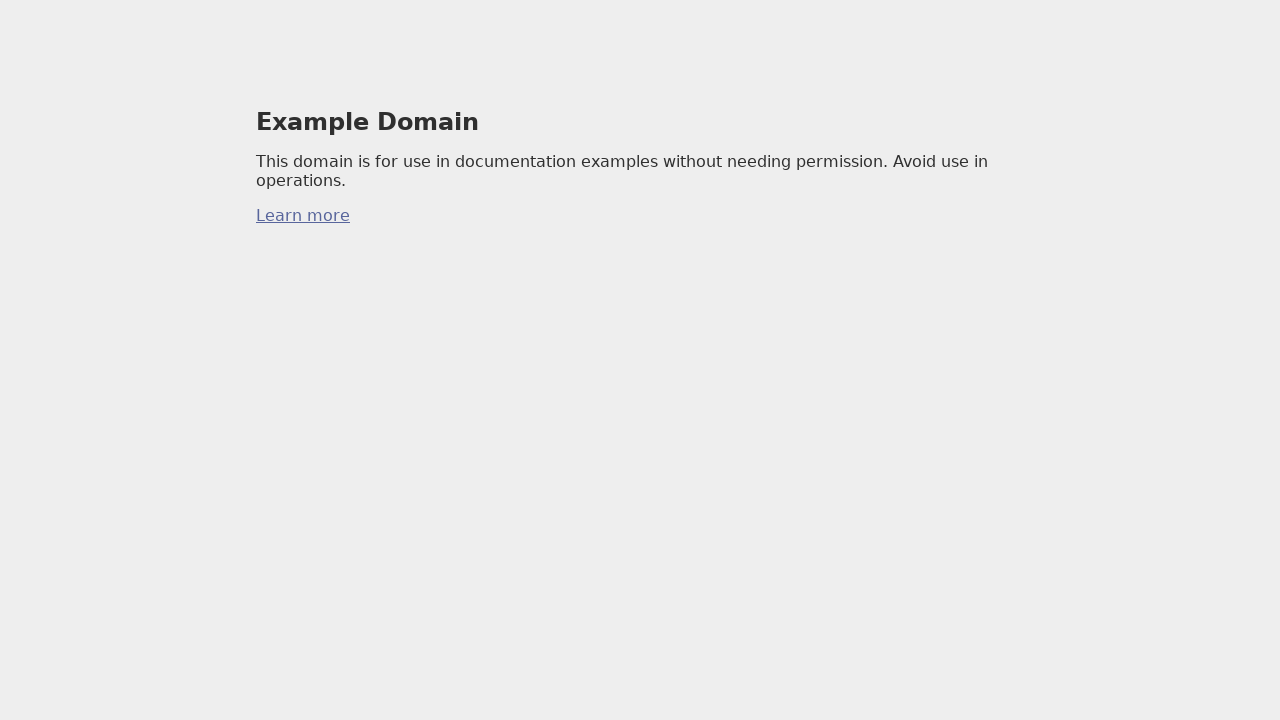

First page DOM content loaded
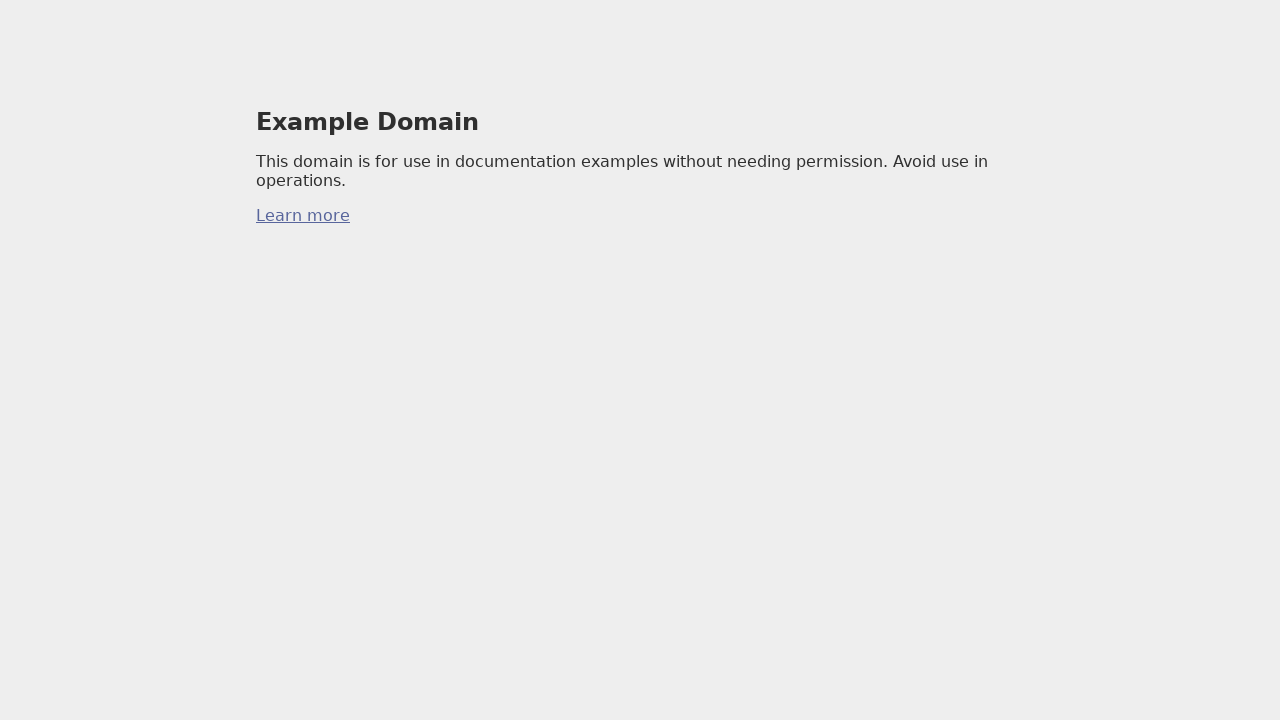

Second page DOM content loaded
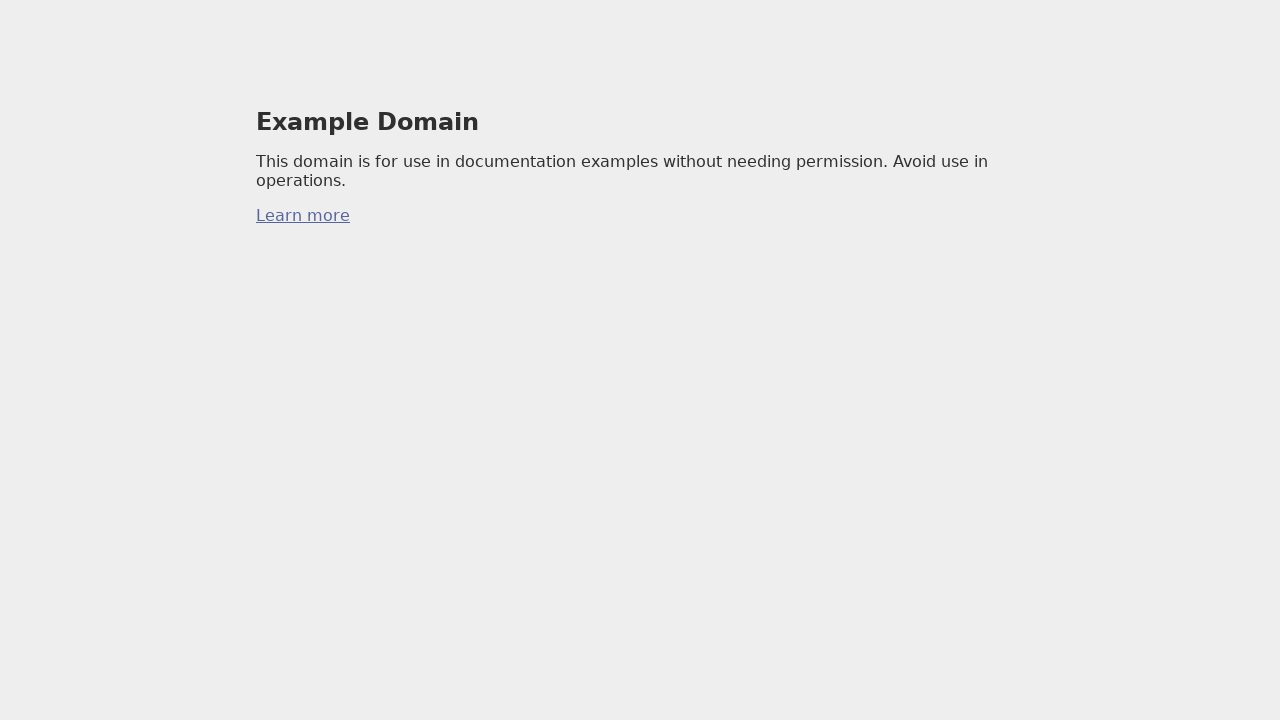

Closed the second browser tab
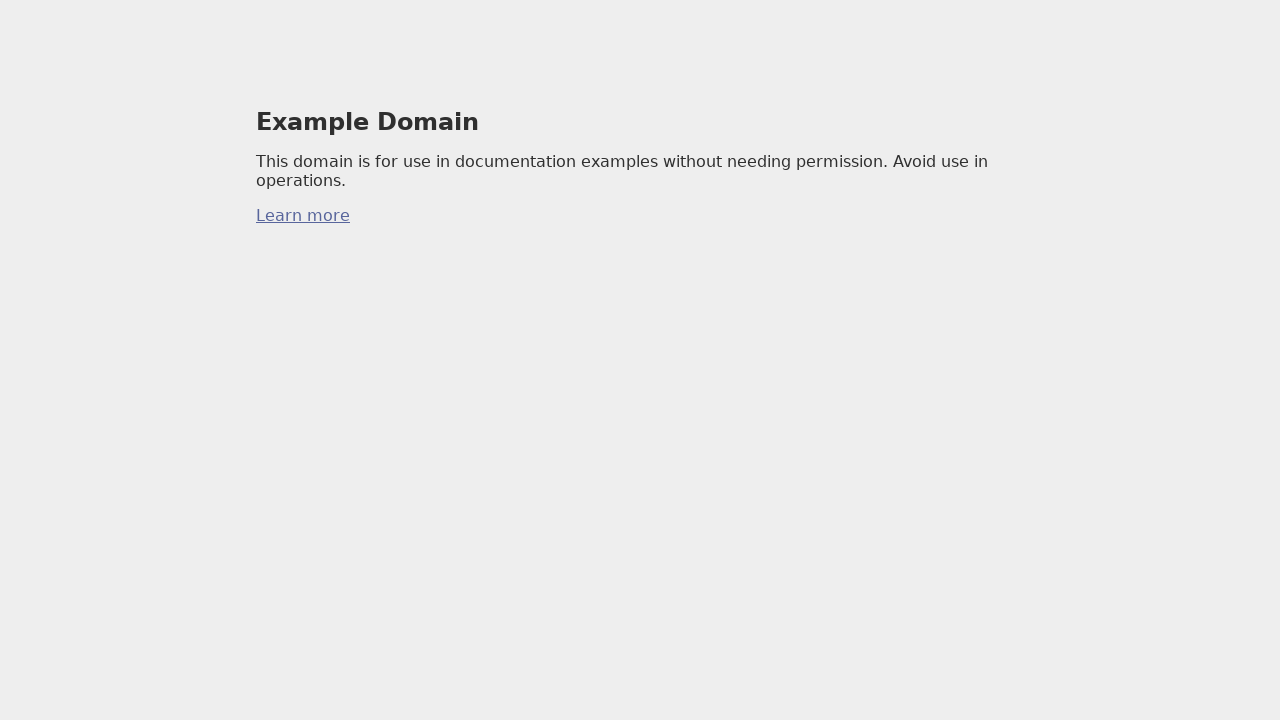

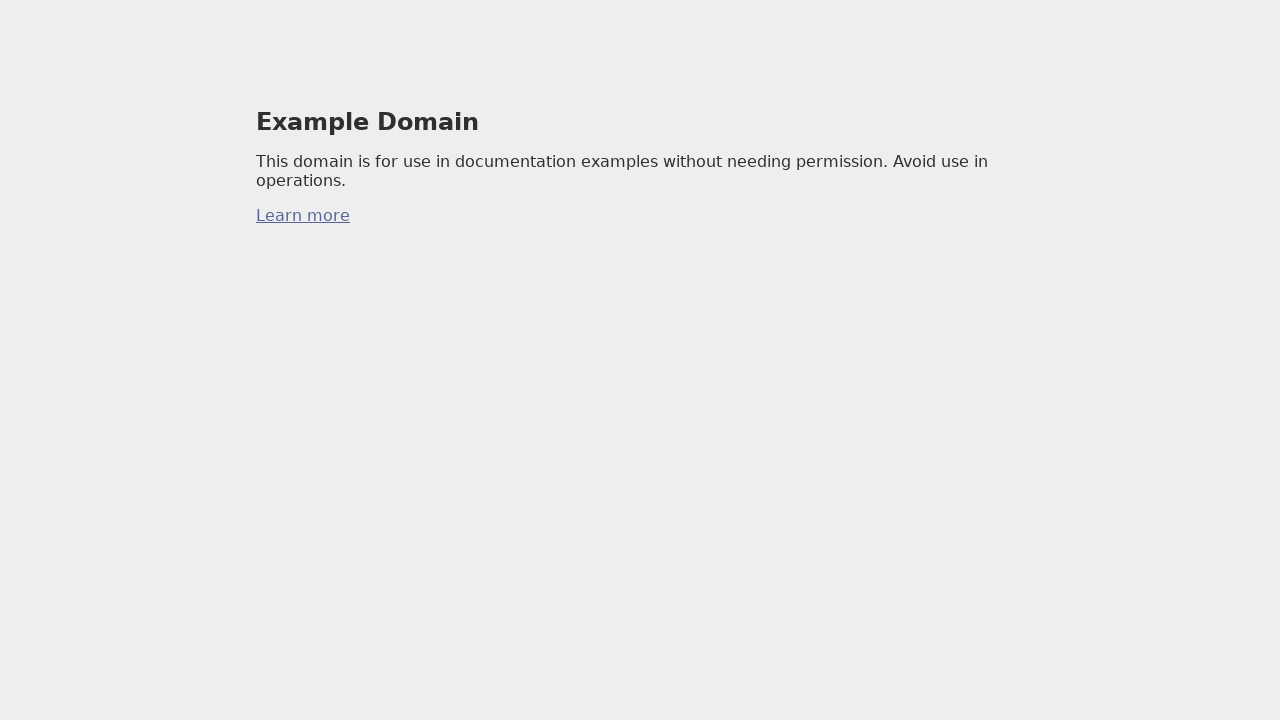